Tests hovering over the "Contrary" link and verifying the tooltip text appears

Starting URL: https://demoqa.com/tool-tips

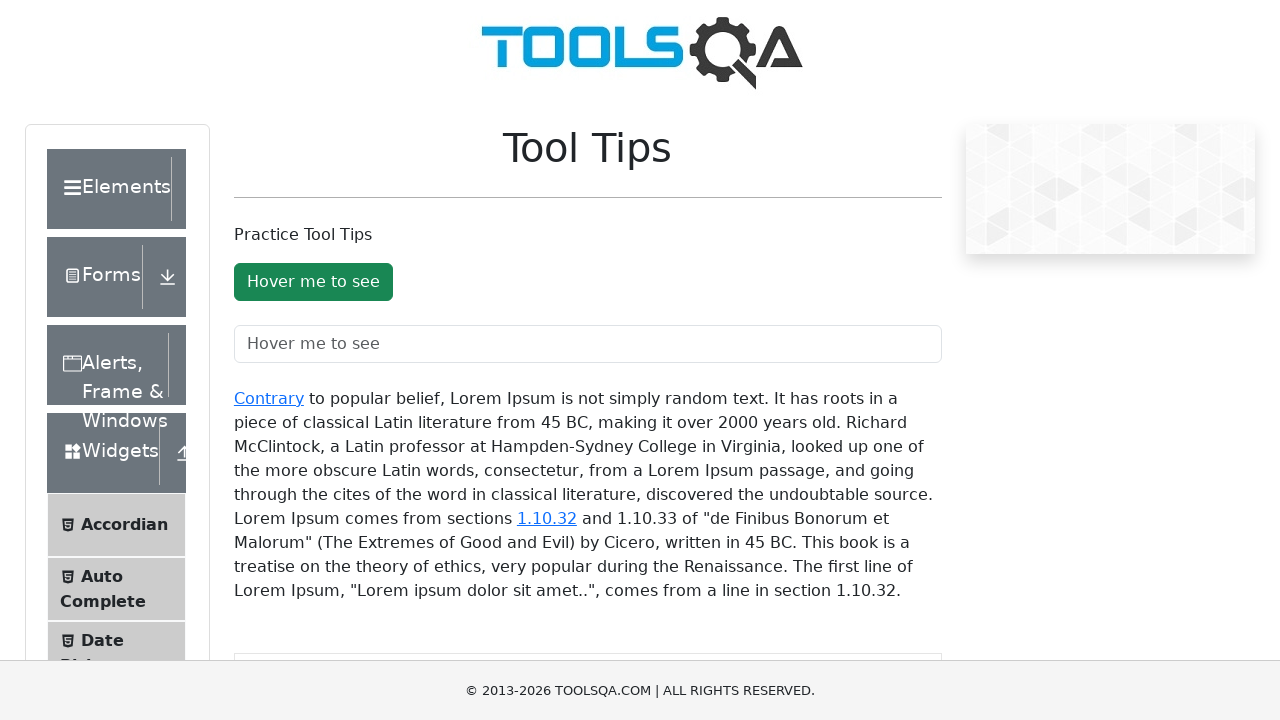

Navigated to ToolTips demo page
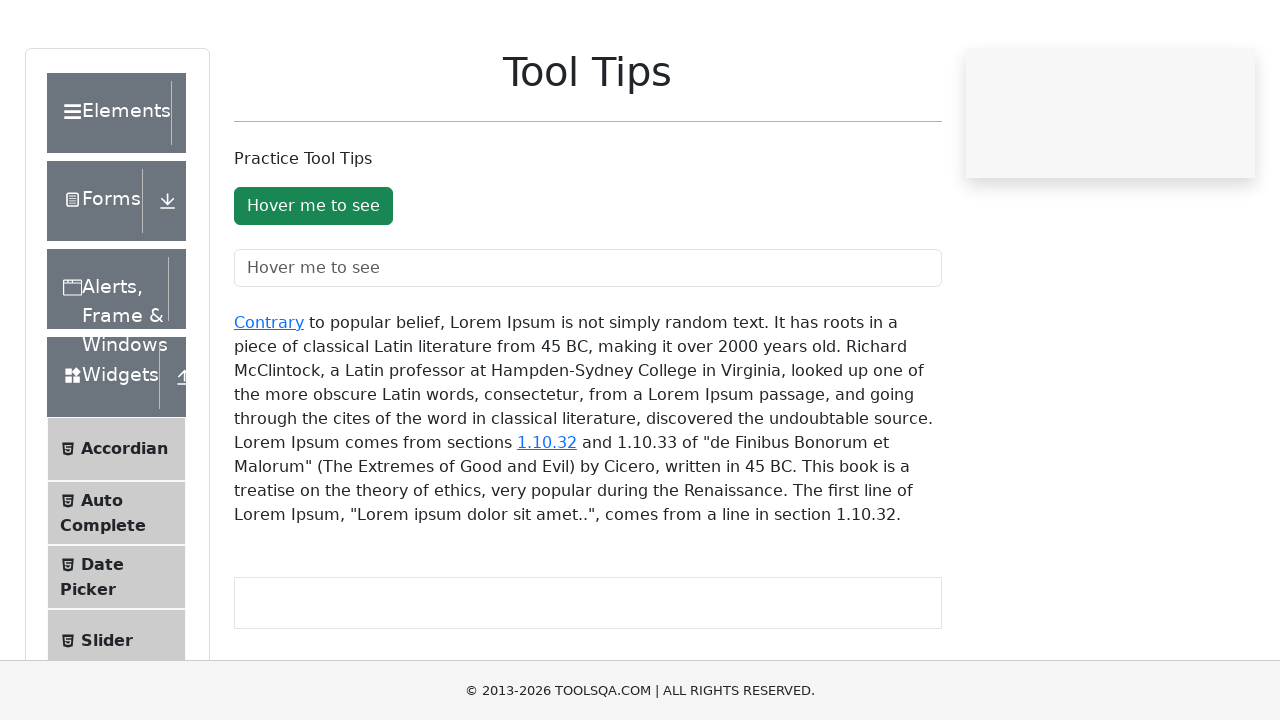

Hovered over the 'Contrary' link at (269, 398) on xpath=//a[text()='Contrary']
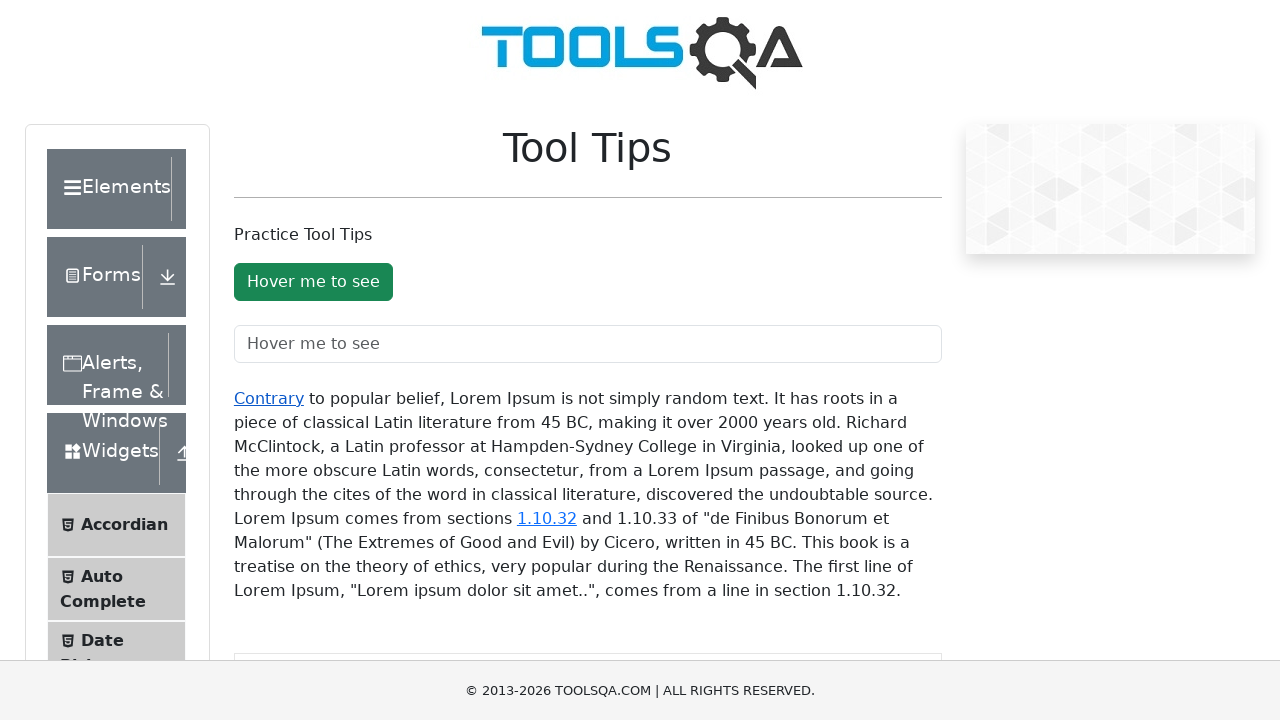

Tooltip appeared and became visible
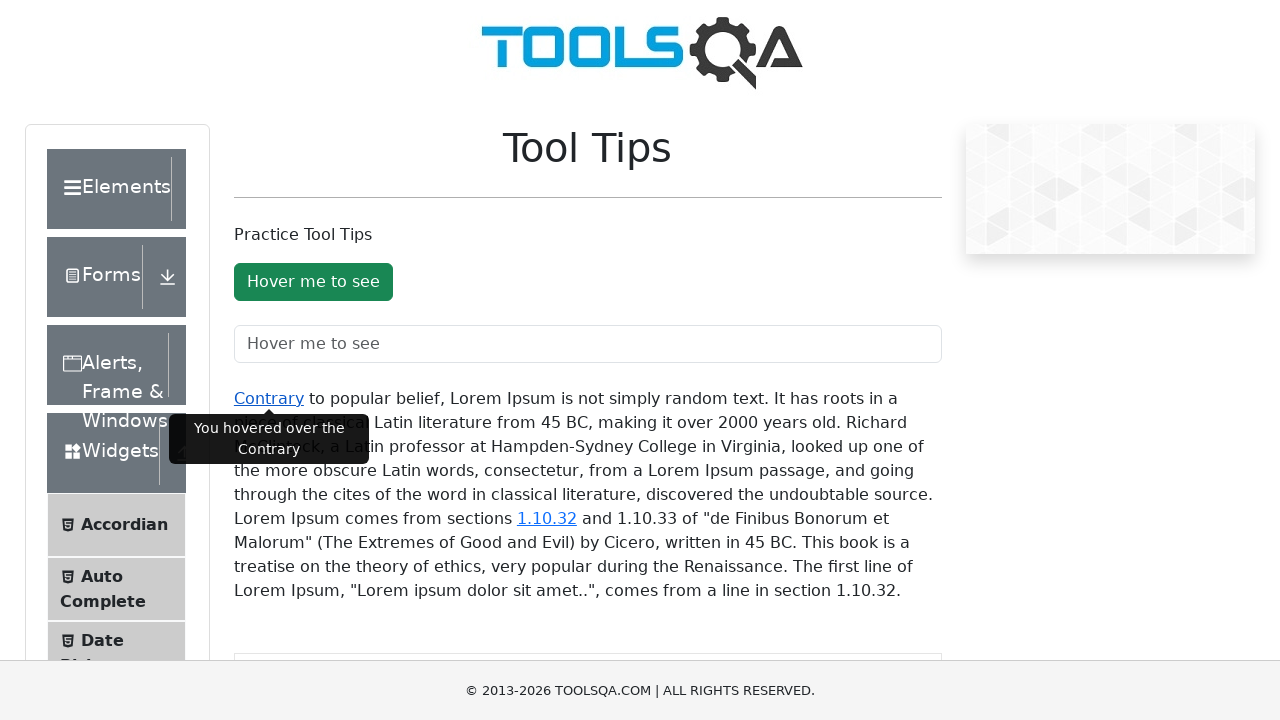

Retrieved tooltip text content
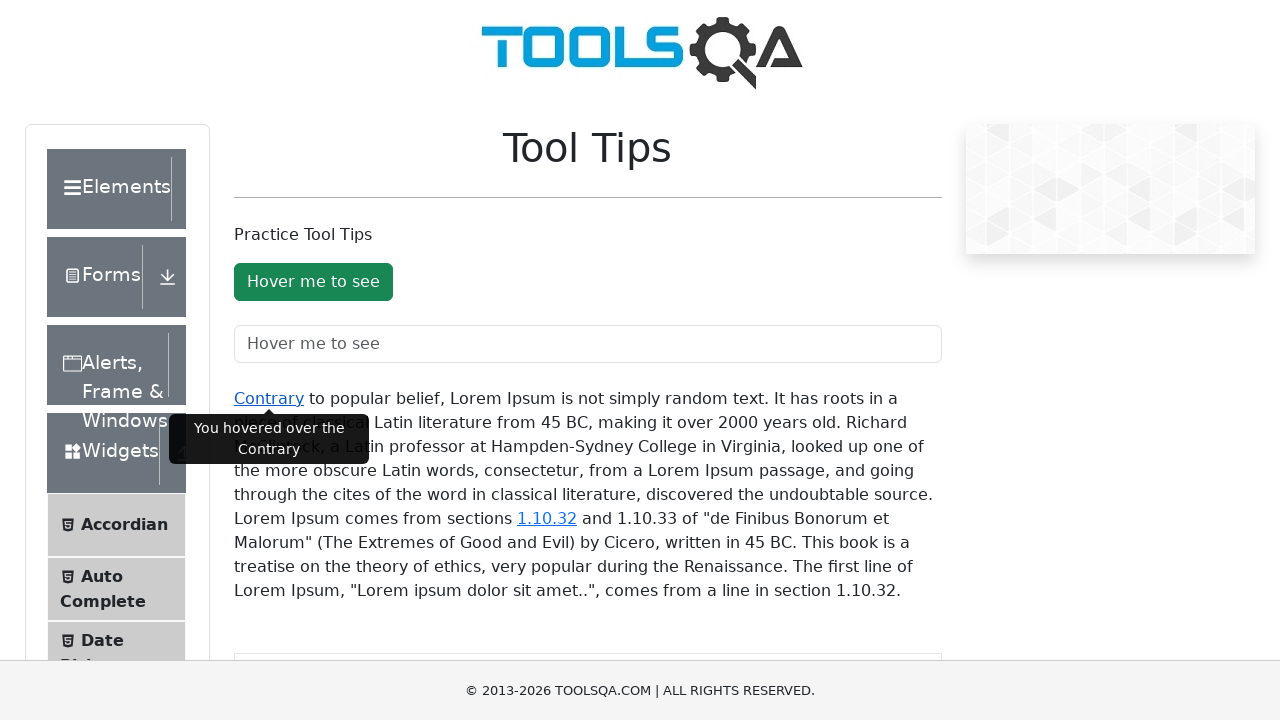

Verified tooltip text equals 'You hovered over the Contrary'
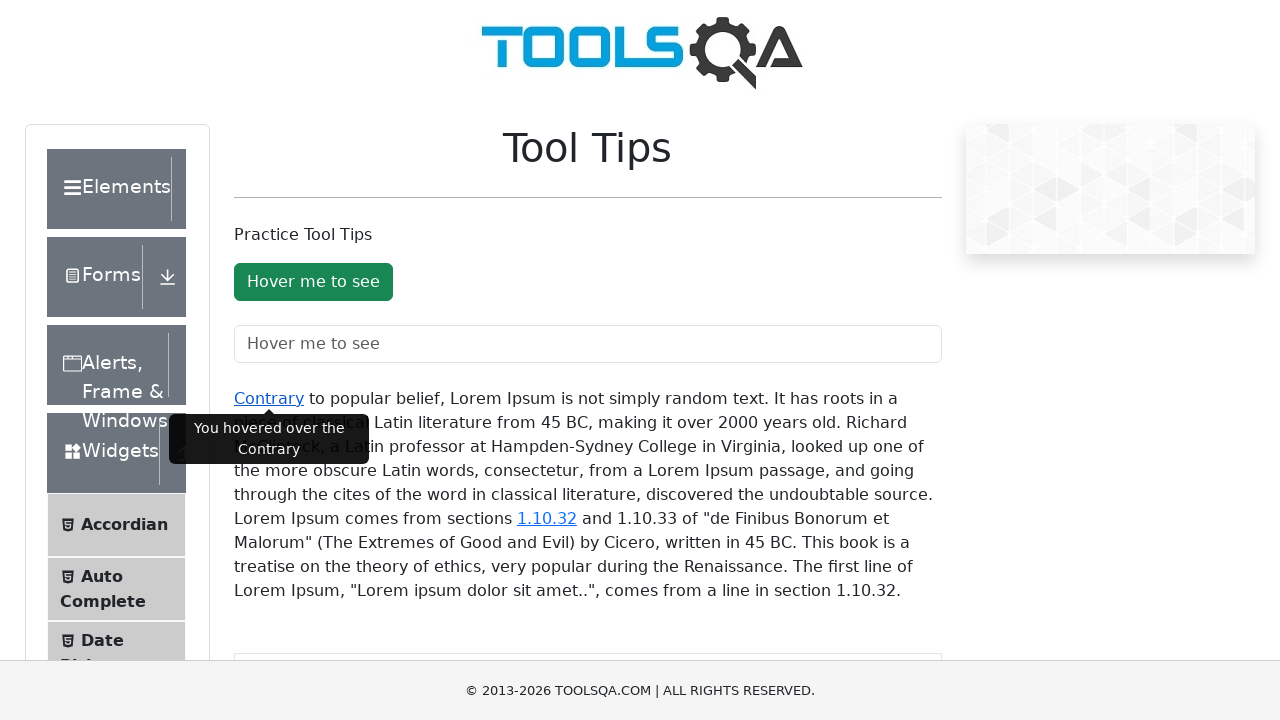

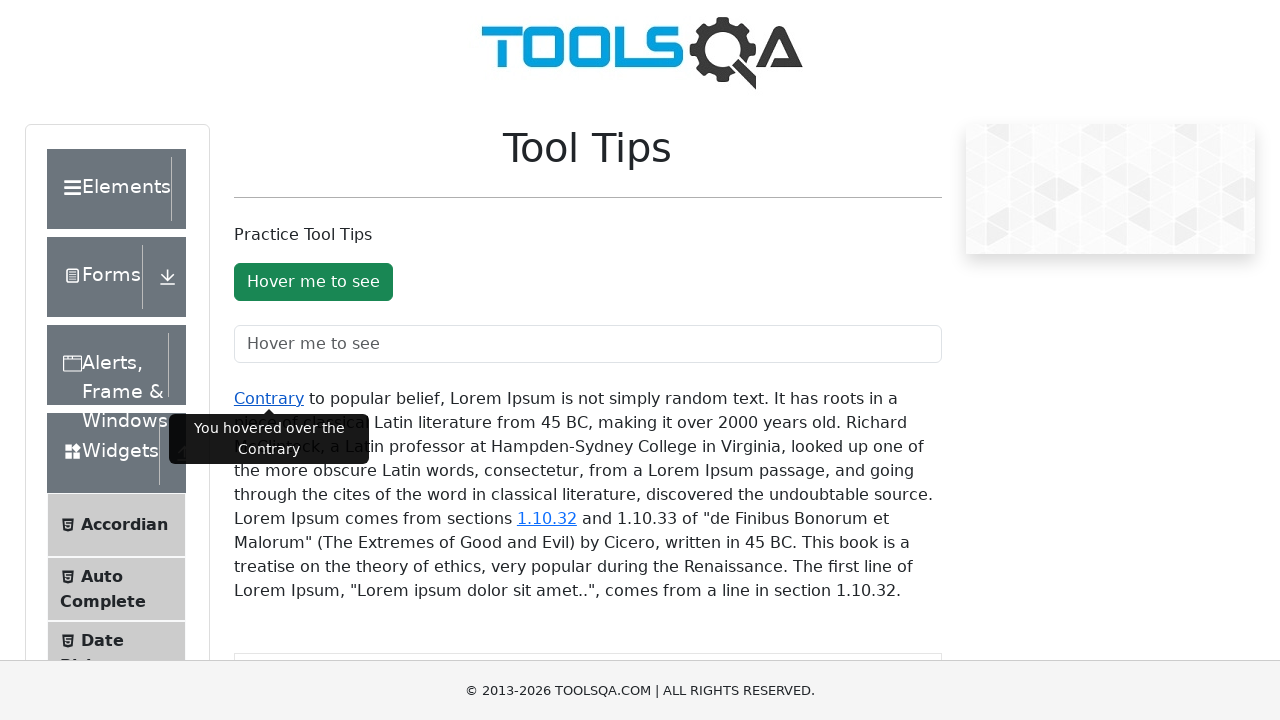